Tests that the search box exists on the page and accepts text input correctly

Starting URL: https://prt681store.netlify.app/

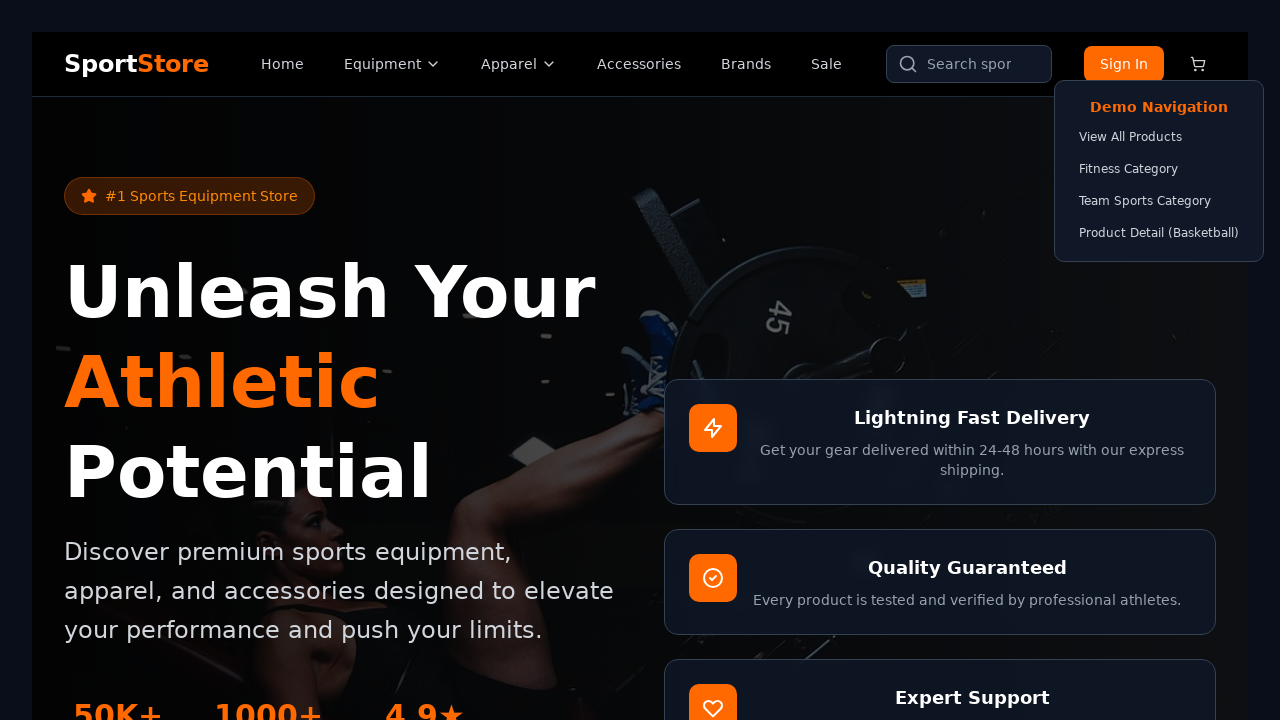

Page loaded and DOM content ready
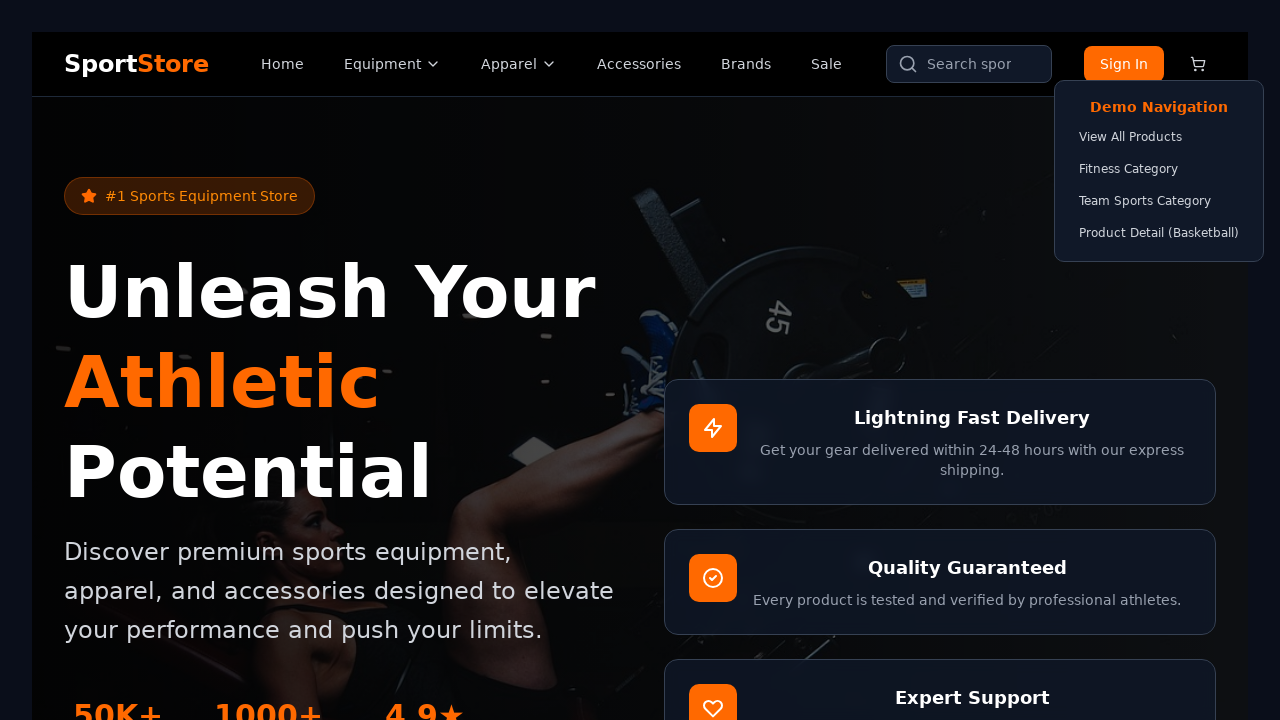

Located search input element on page
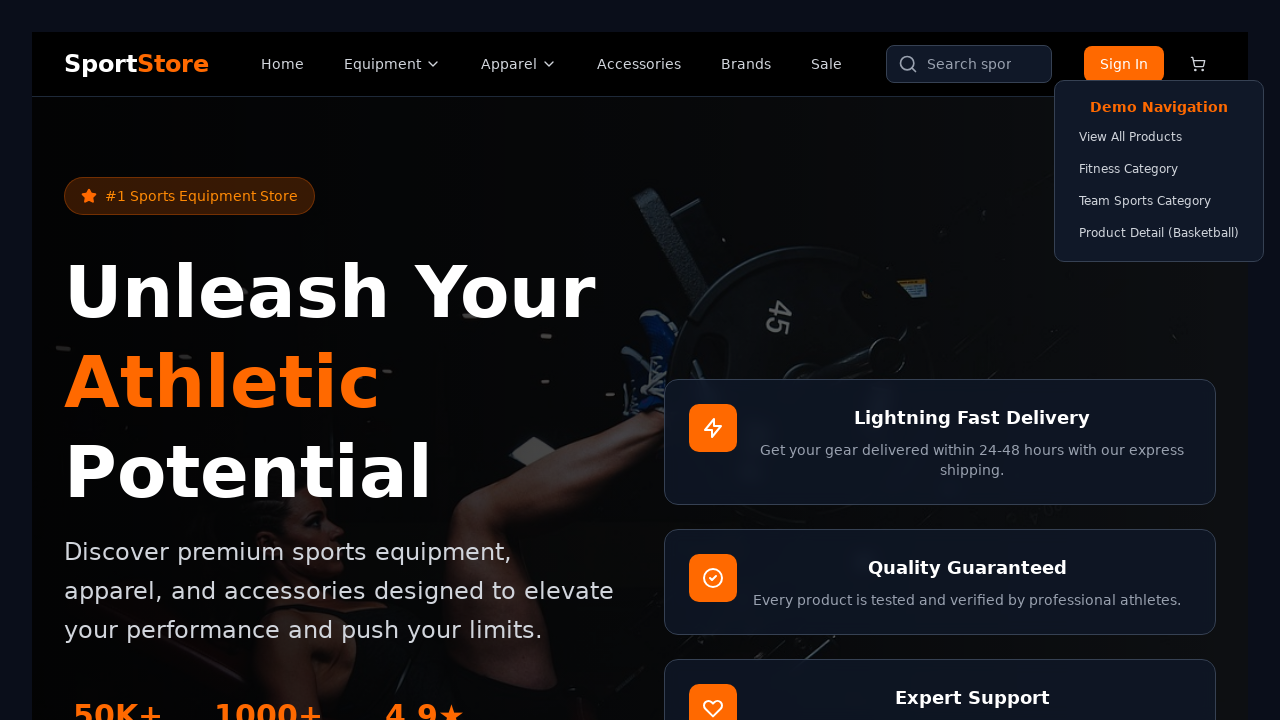

Search input element became visible
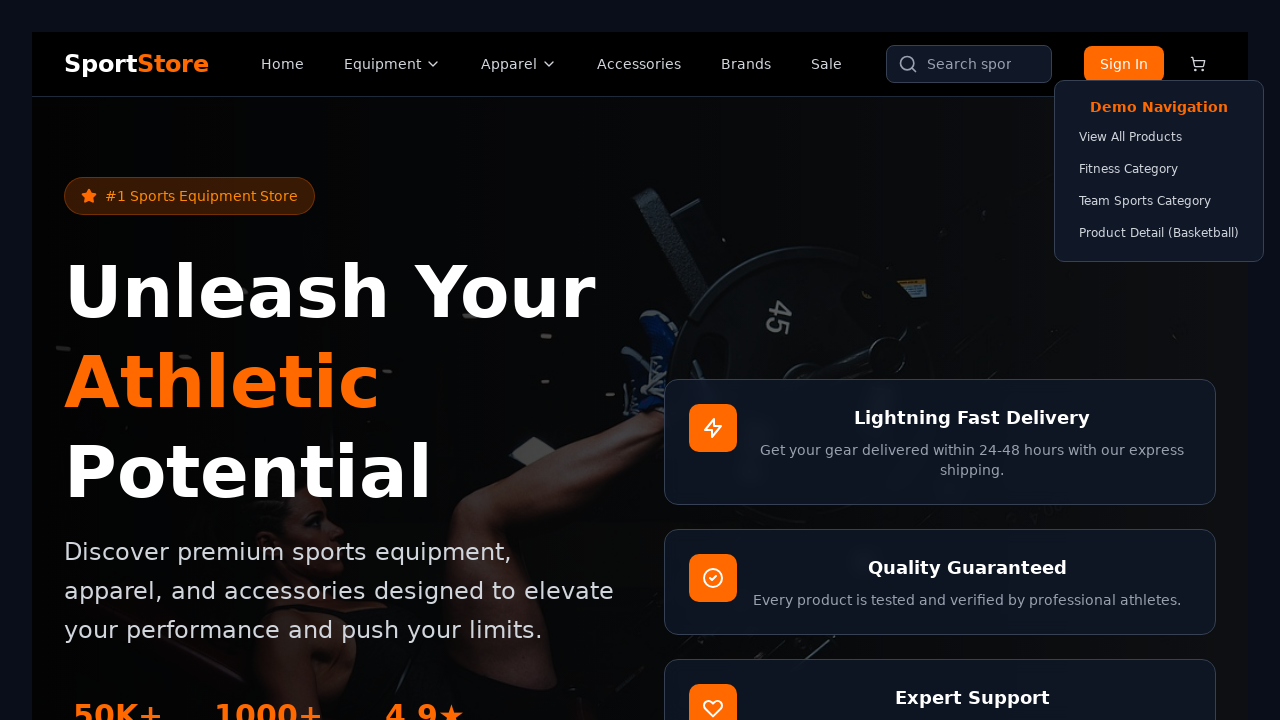

Scrolled search input into view if needed
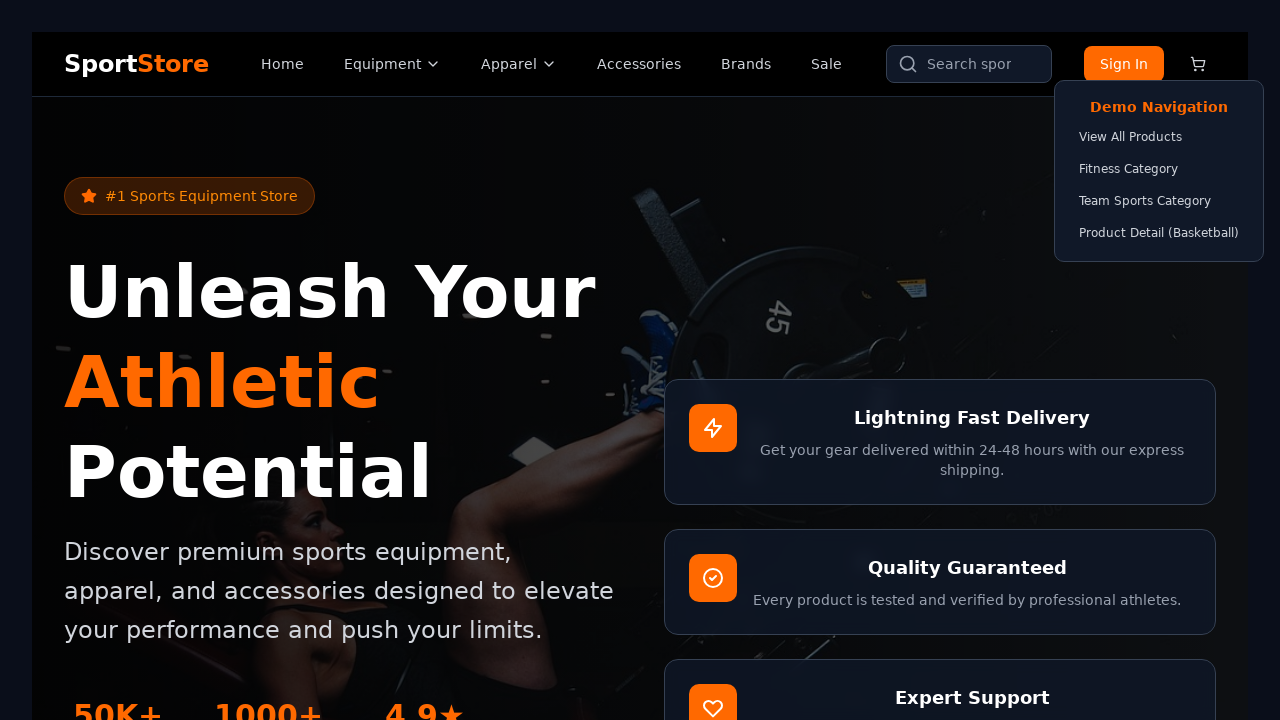

Cleared any existing content from search input on input[placeholder*='Search' i], input[type='search'] >> nth=0
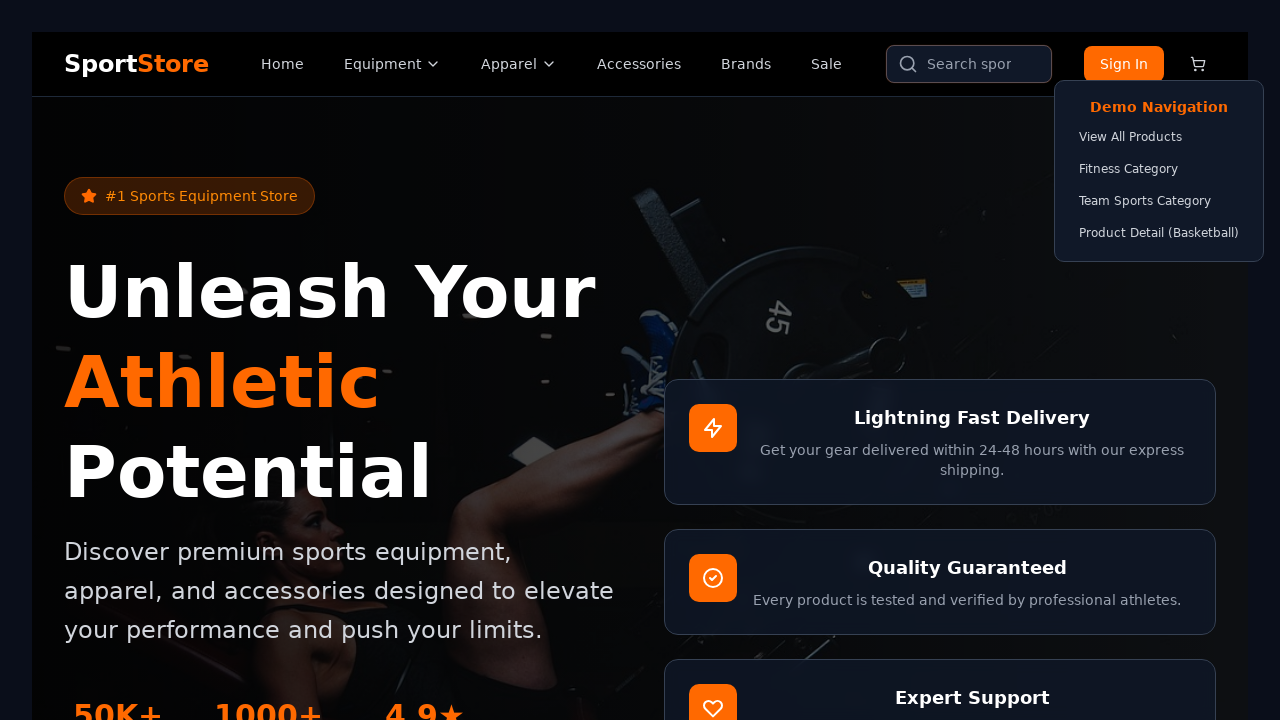

Filled search input with 'shoes' on input[placeholder*='Search' i], input[type='search'] >> nth=0
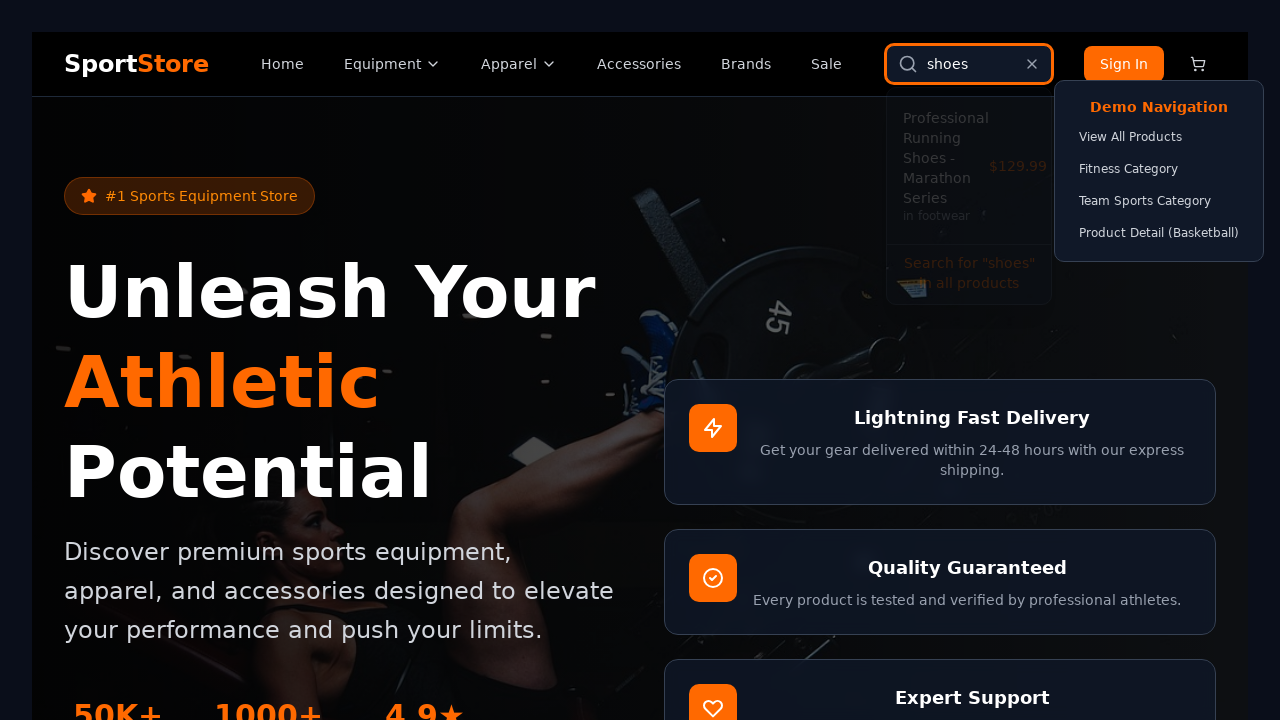

Retrieved input value from search box
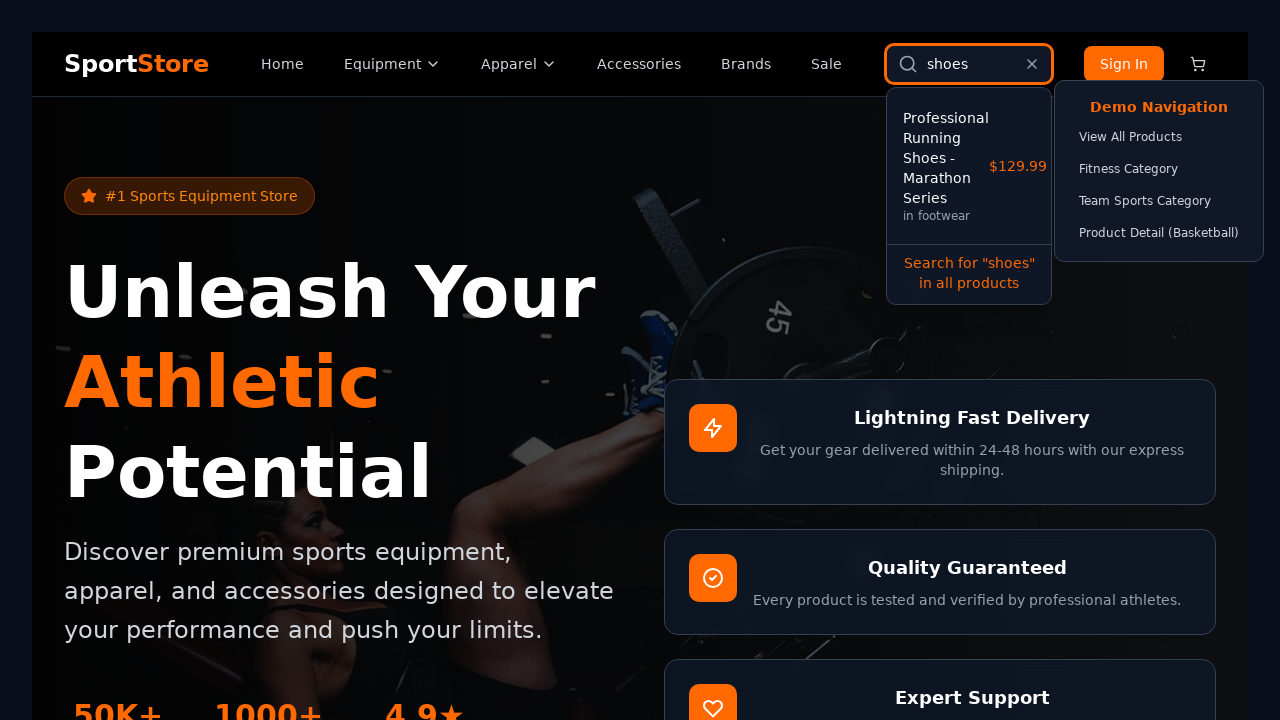

Verified search box accepted 'shoes' input correctly
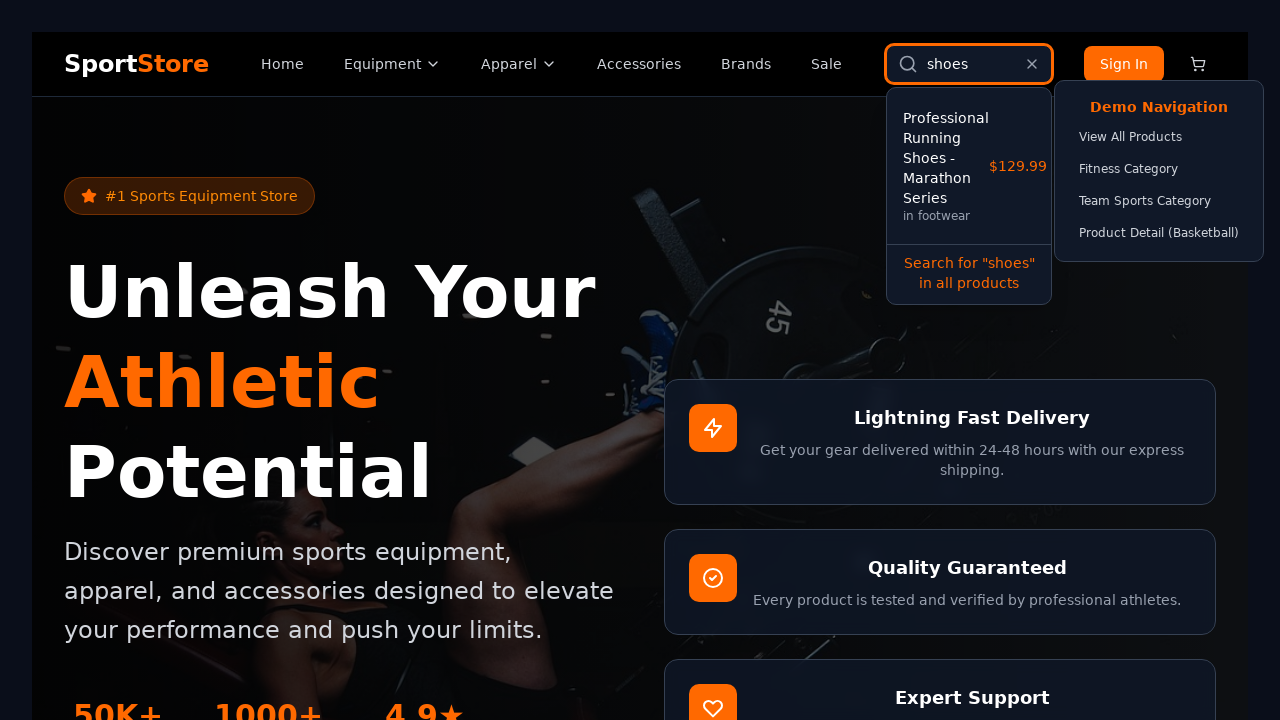

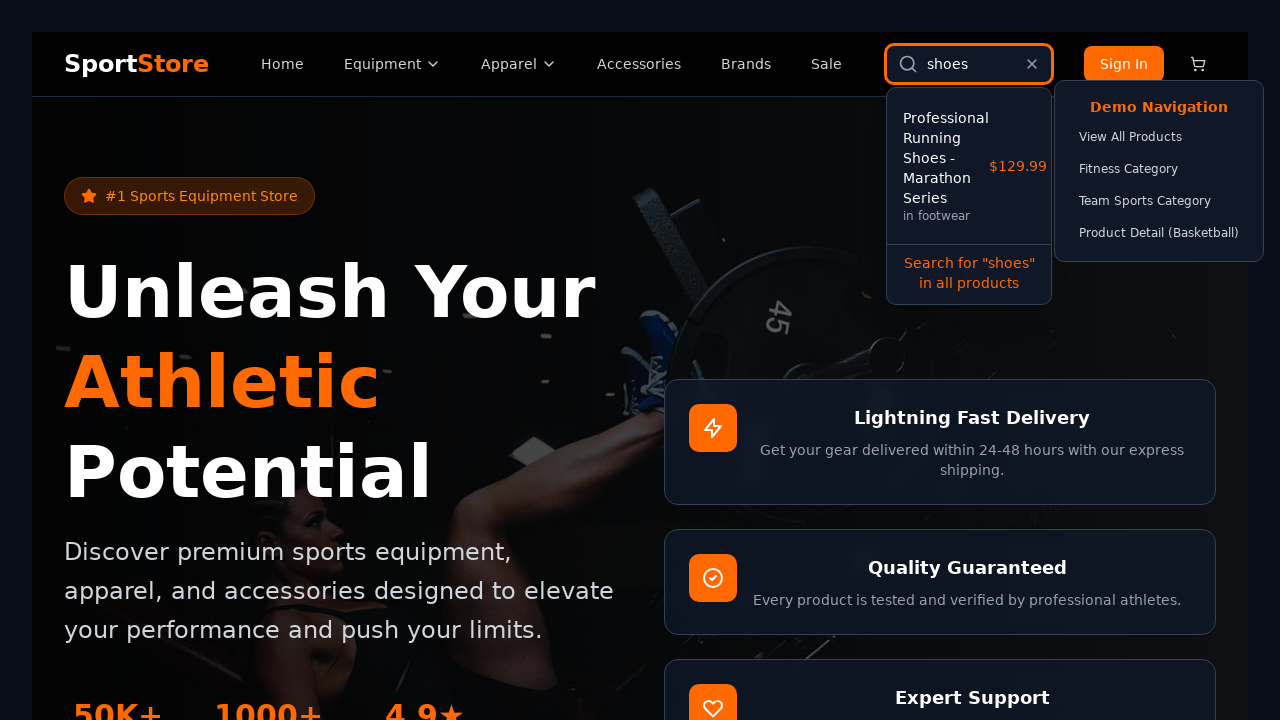